Tests that an error message is displayed when trying to login without providing a username

Starting URL: https://cms.demo.katalon.com

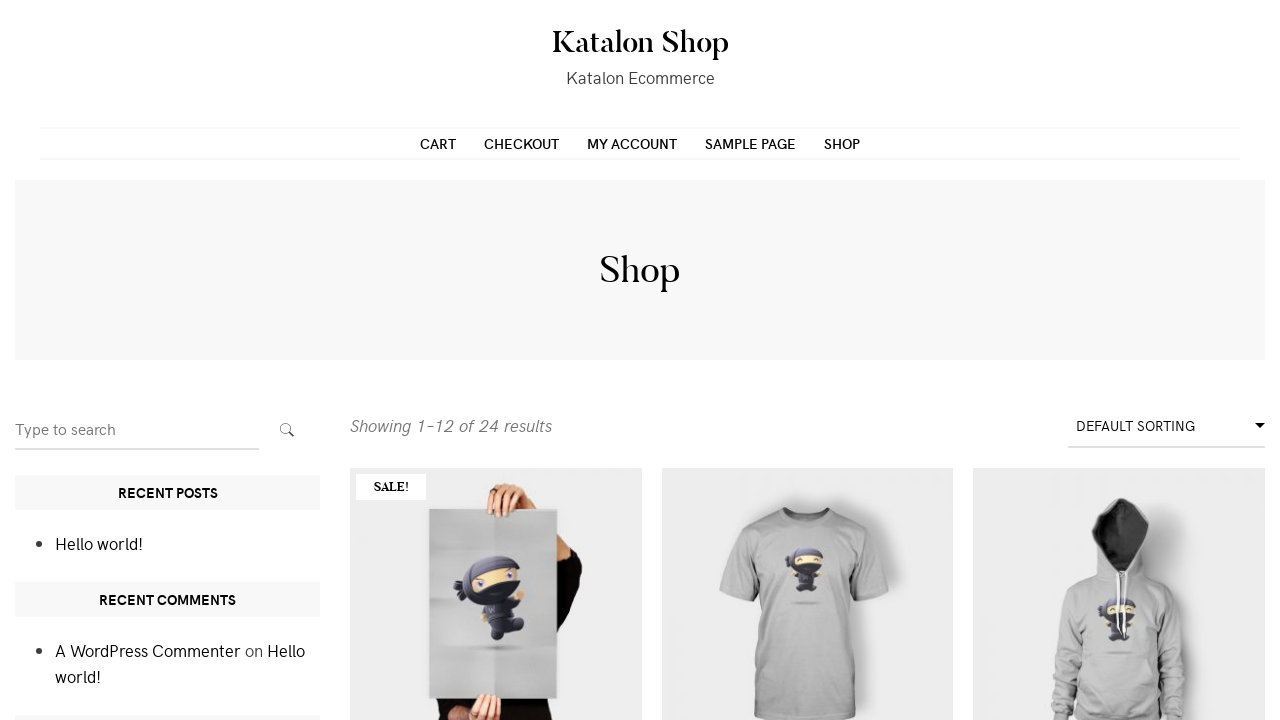

Clicked on 'My Account' link to navigate to login page at (632, 143) on a[href='https://cms.demo.katalon.com/my-account/']
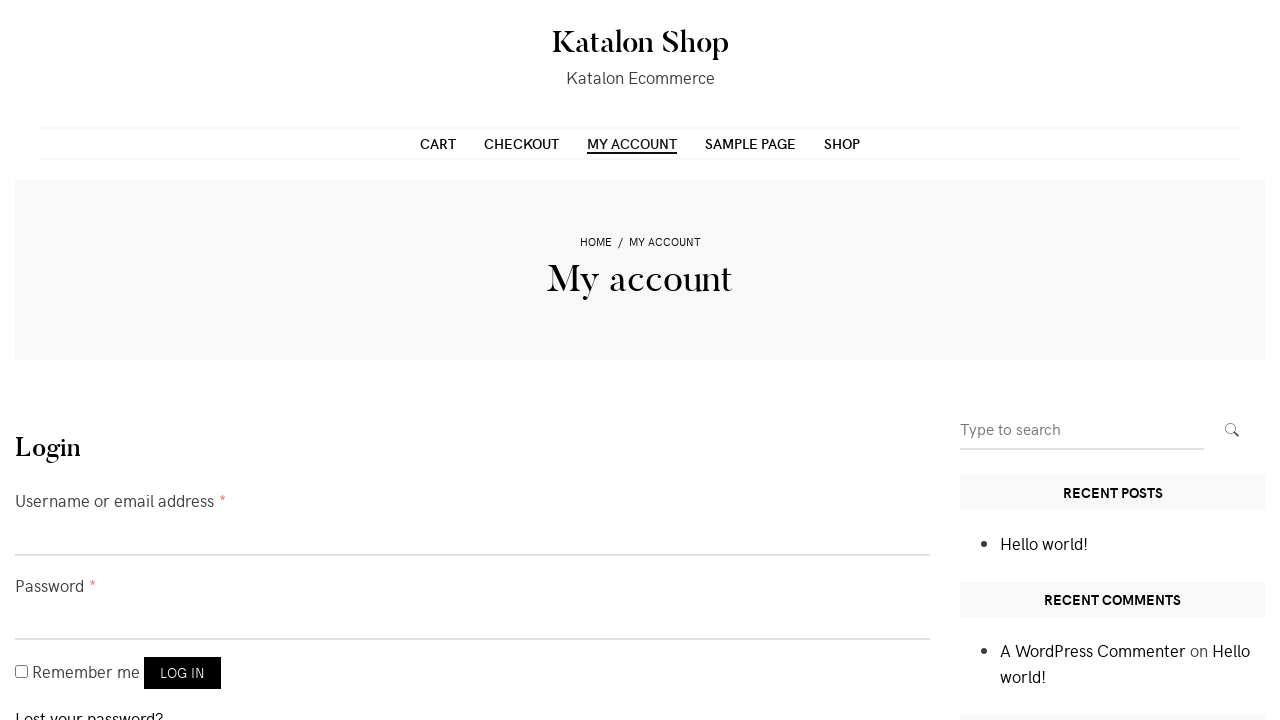

Clicked login button without providing username or password at (182, 673) on button[name='login']
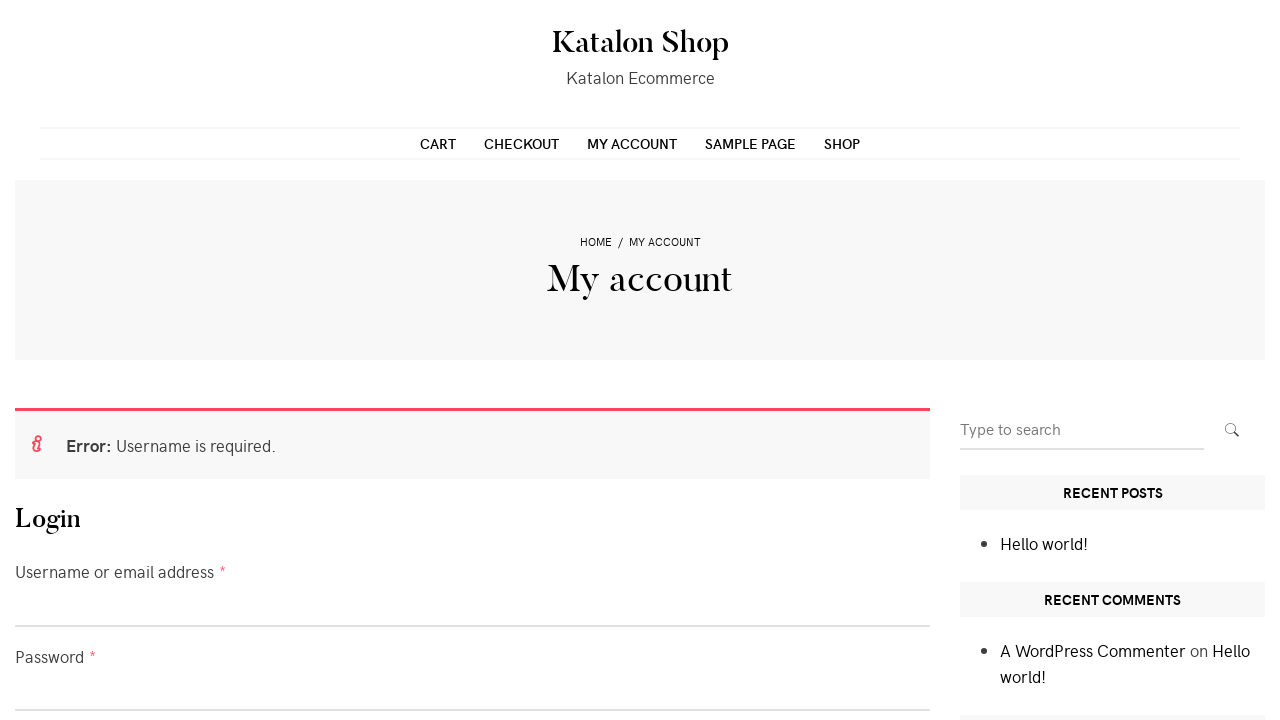

Error message displayed confirming validation failed when username is missing
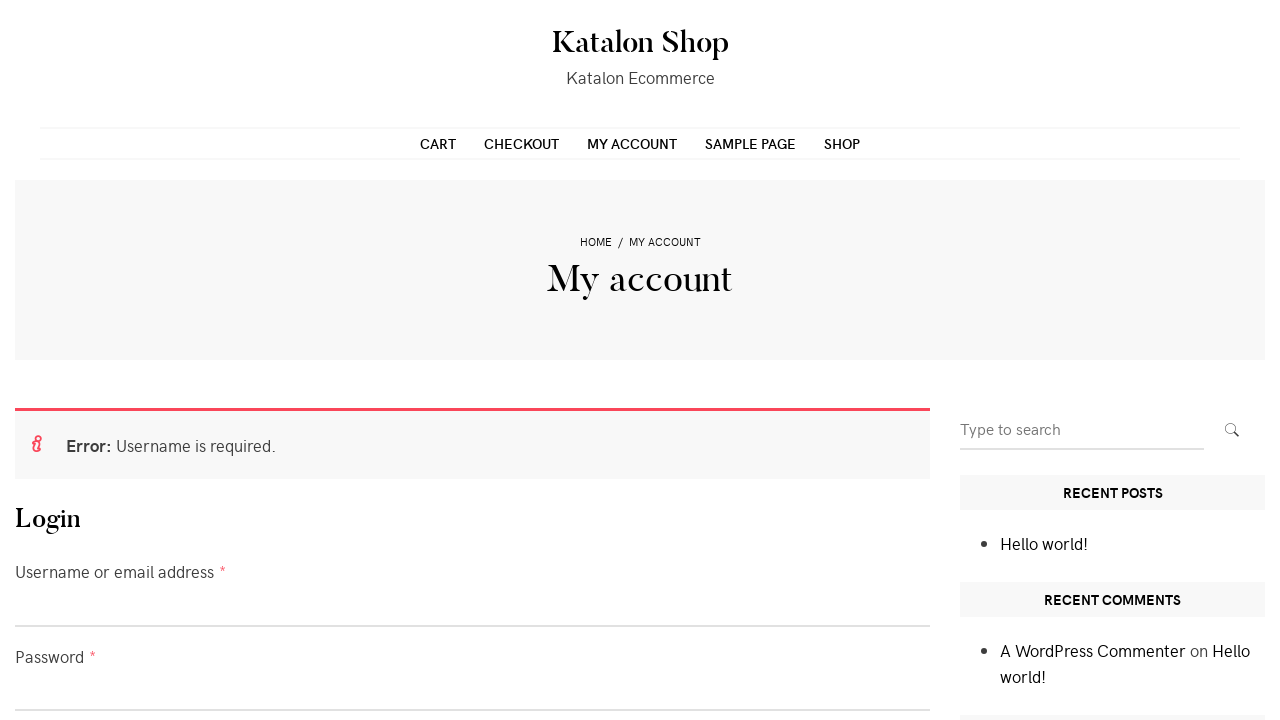

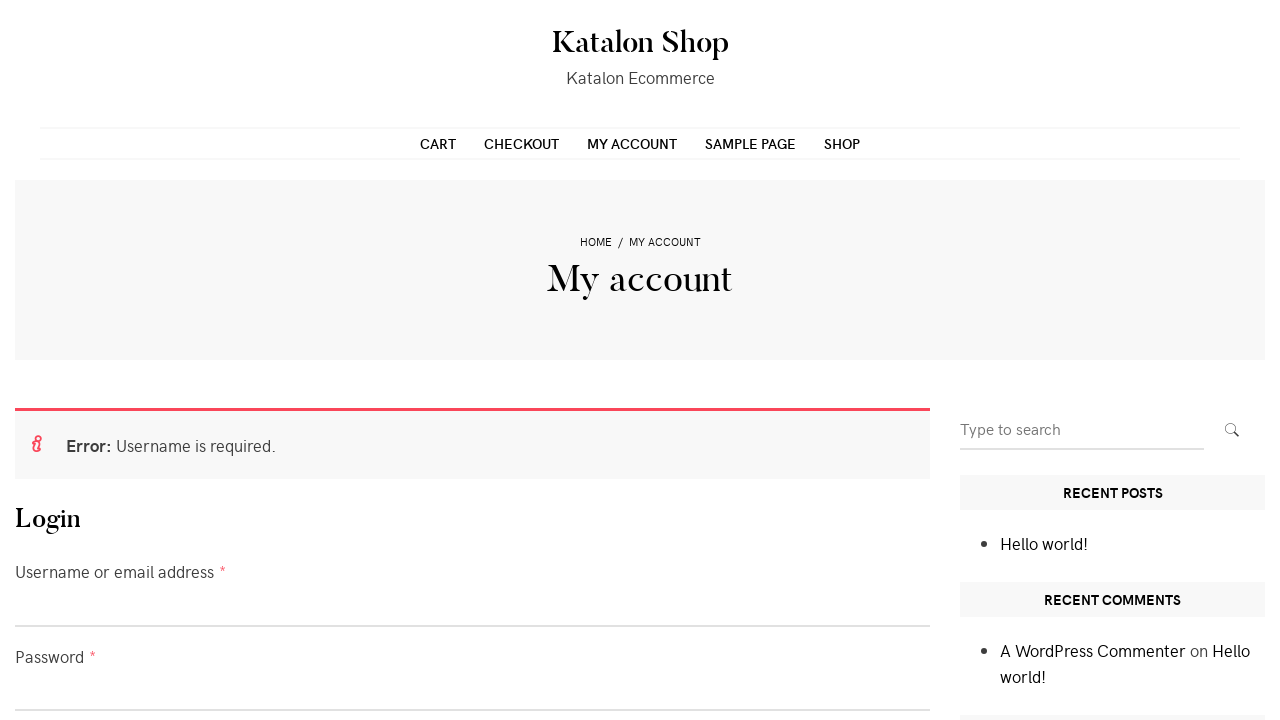